Tests a form on the Test Automation Practice blog by filling in name and email fields with test data

Starting URL: https://testautomationpractice.blogspot.com/

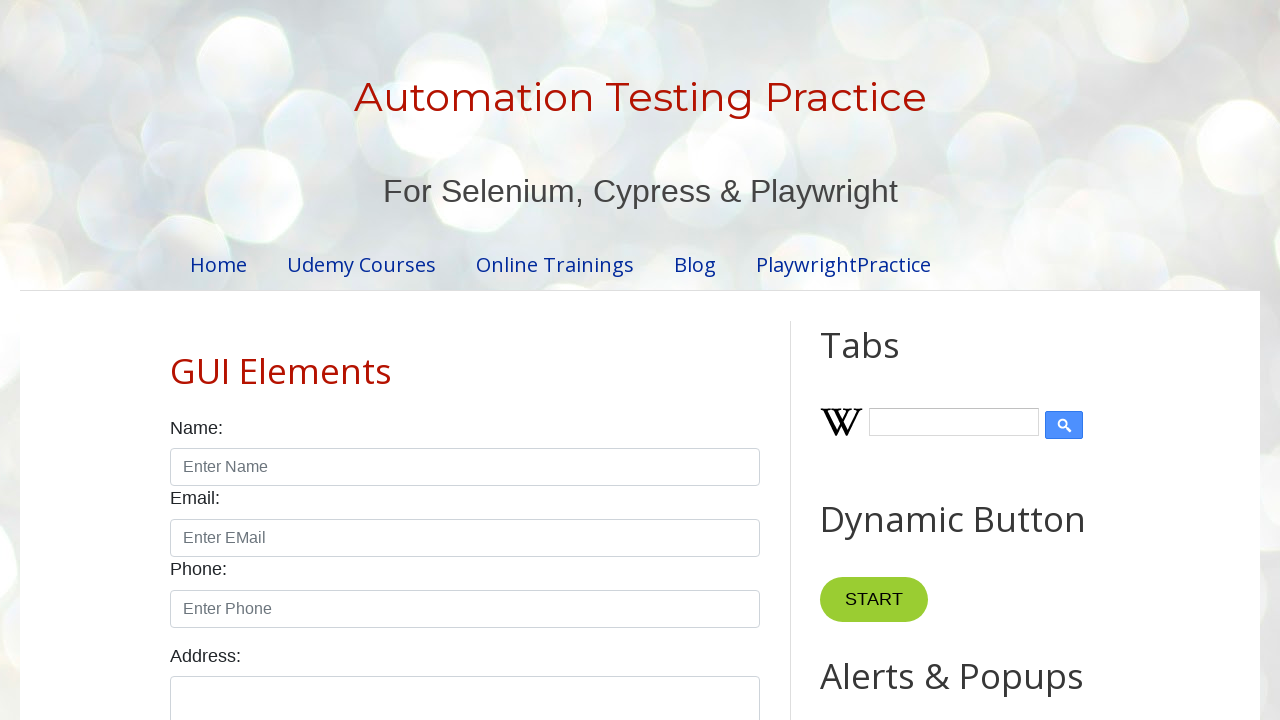

Filled name field with 'Sarah Johnson' on #name
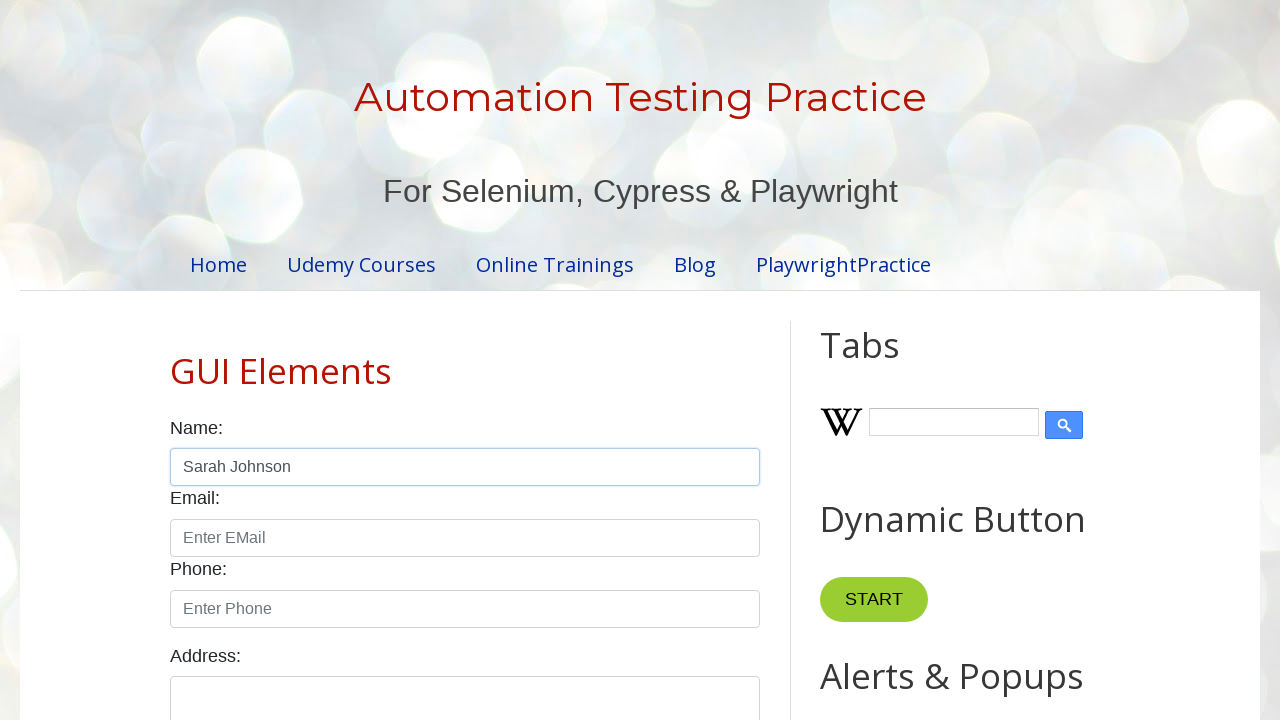

Filled email field with 'sarah.johnson@testmail.com' on #email
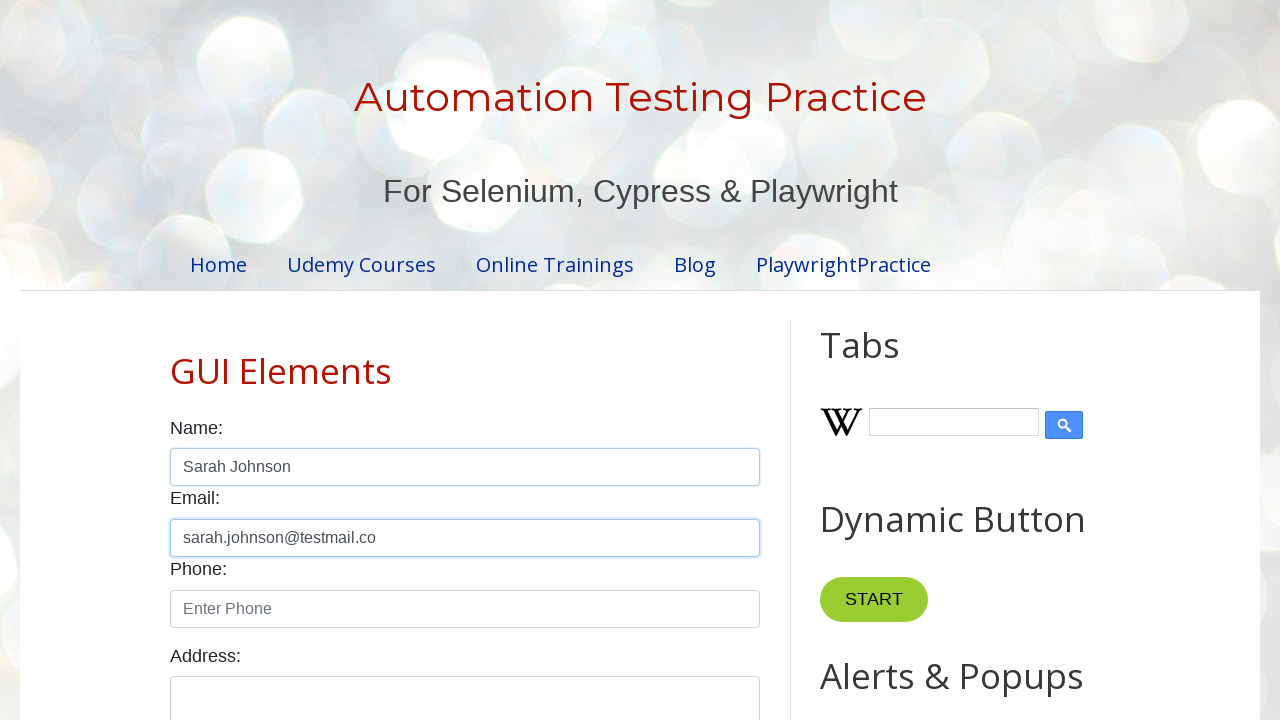

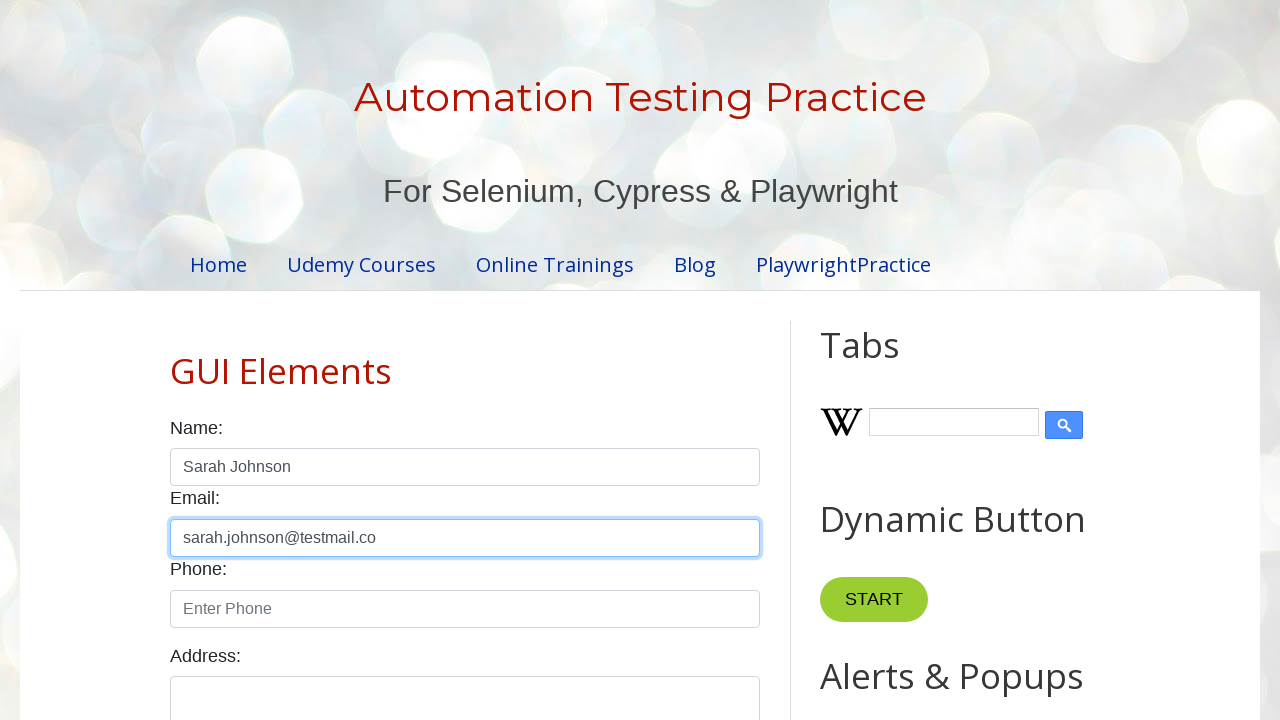